Tests right-click (context click) functionality on a button element to verify context menu interaction works correctly

Starting URL: https://demoqa.com/buttons

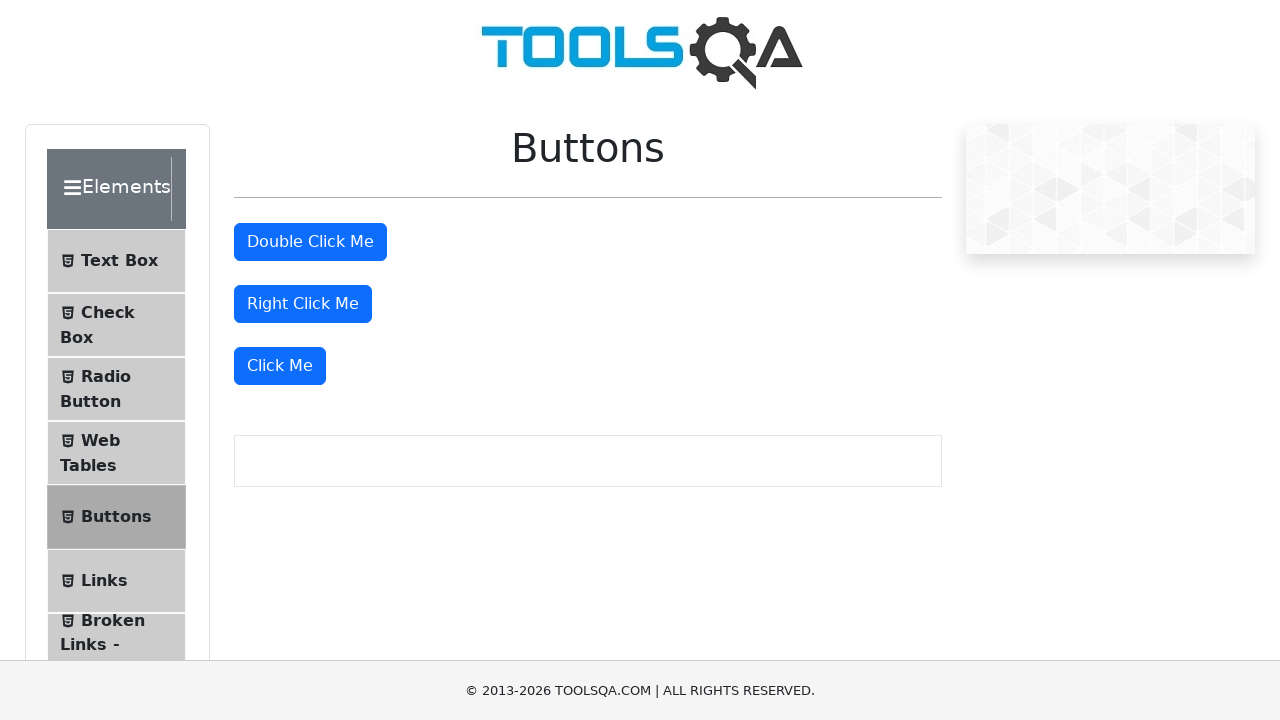

Right-click button element is visible
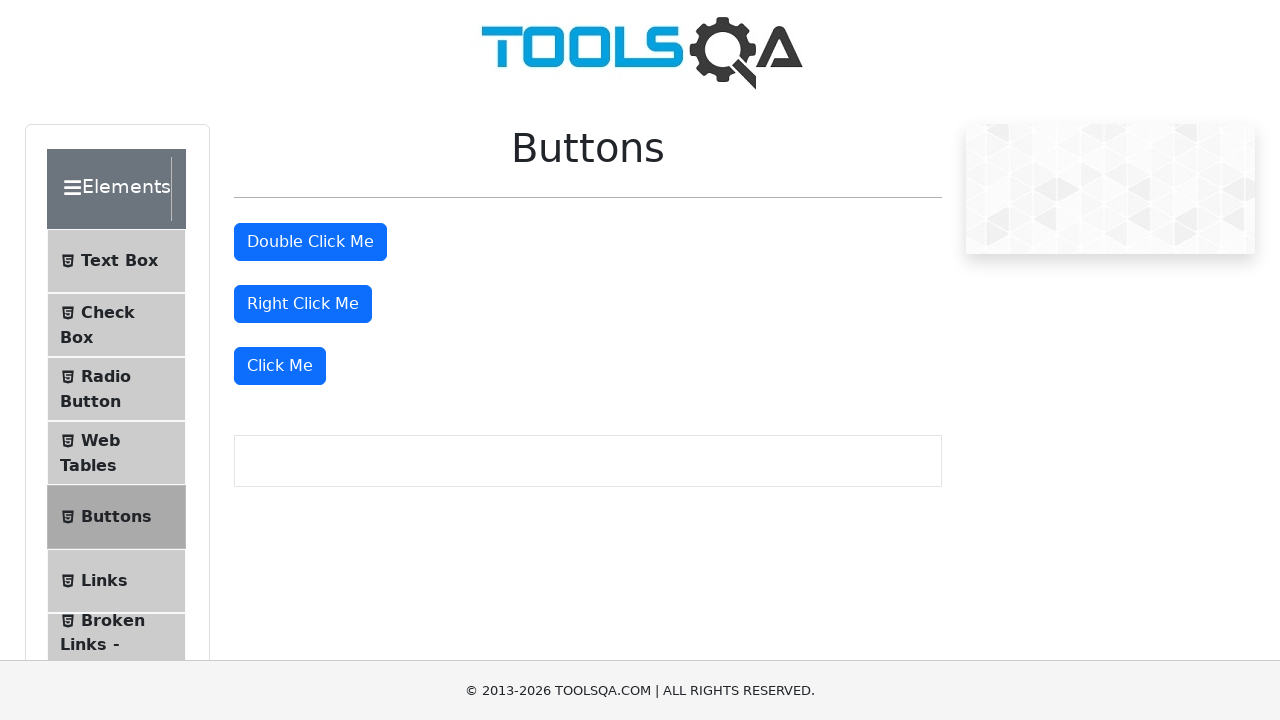

Right-clicked (context clicked) on the button element at (303, 304) on #rightClickBtn
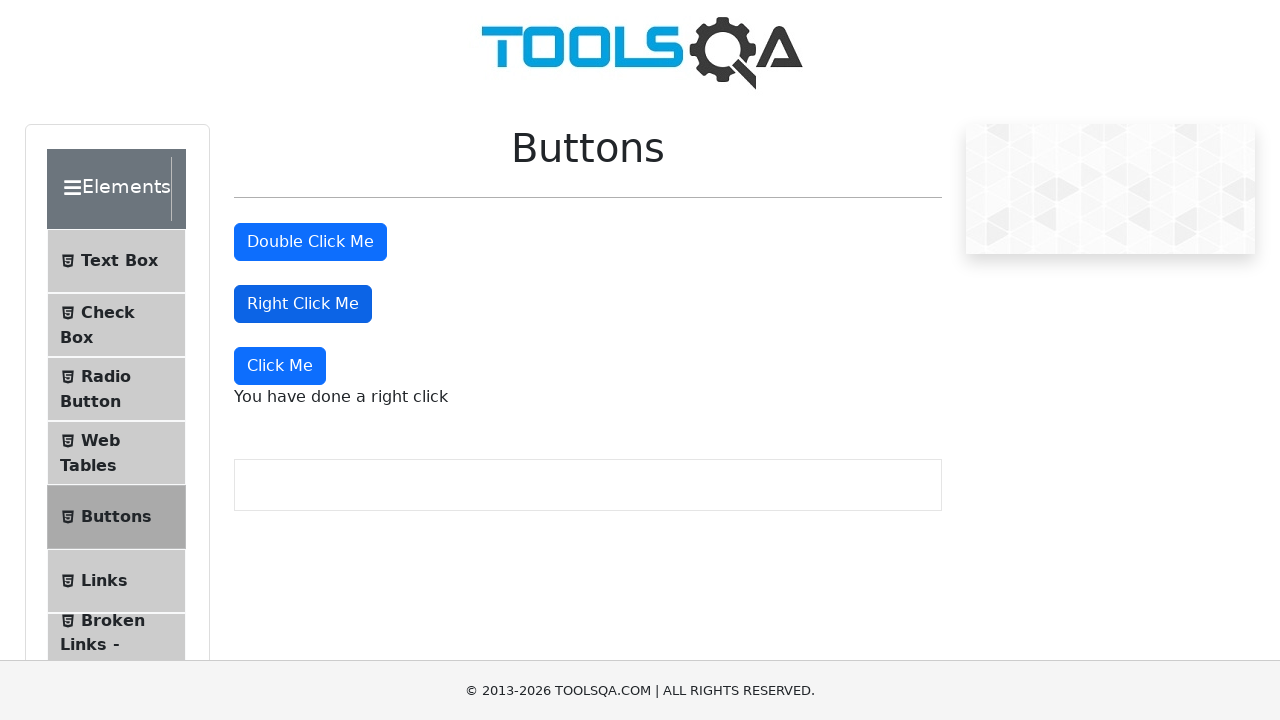

Right-click context menu message appeared
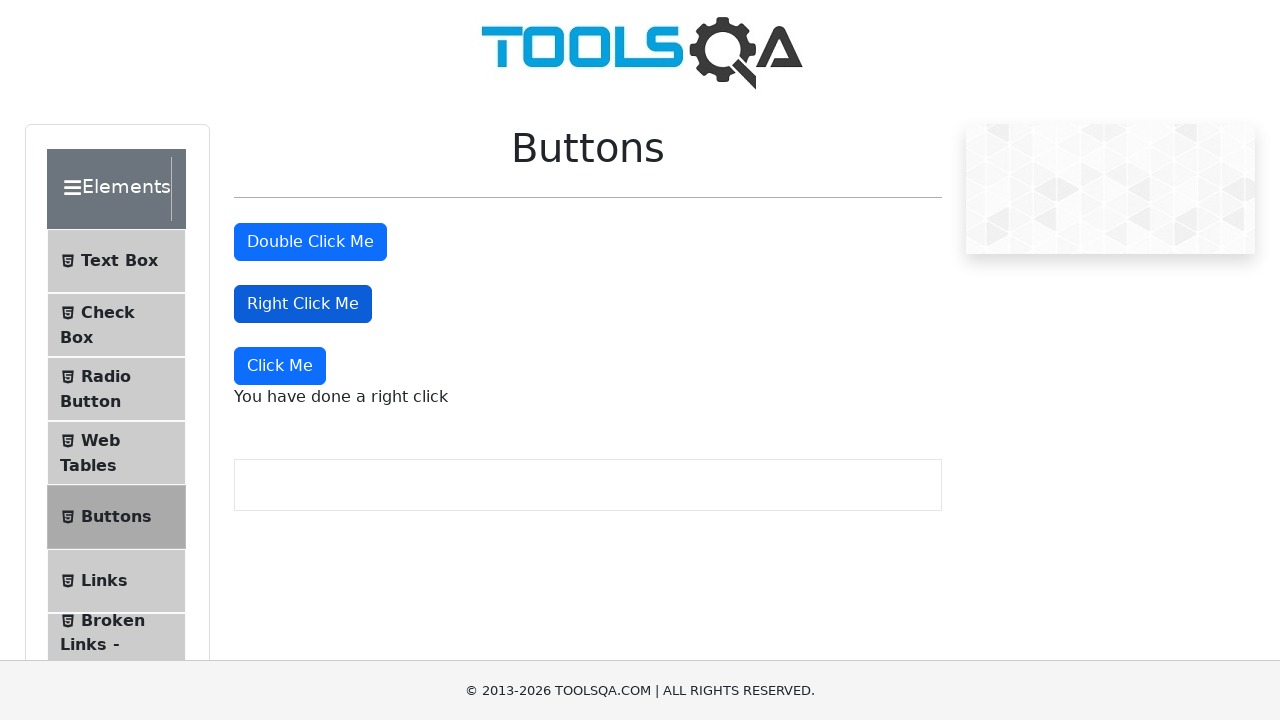

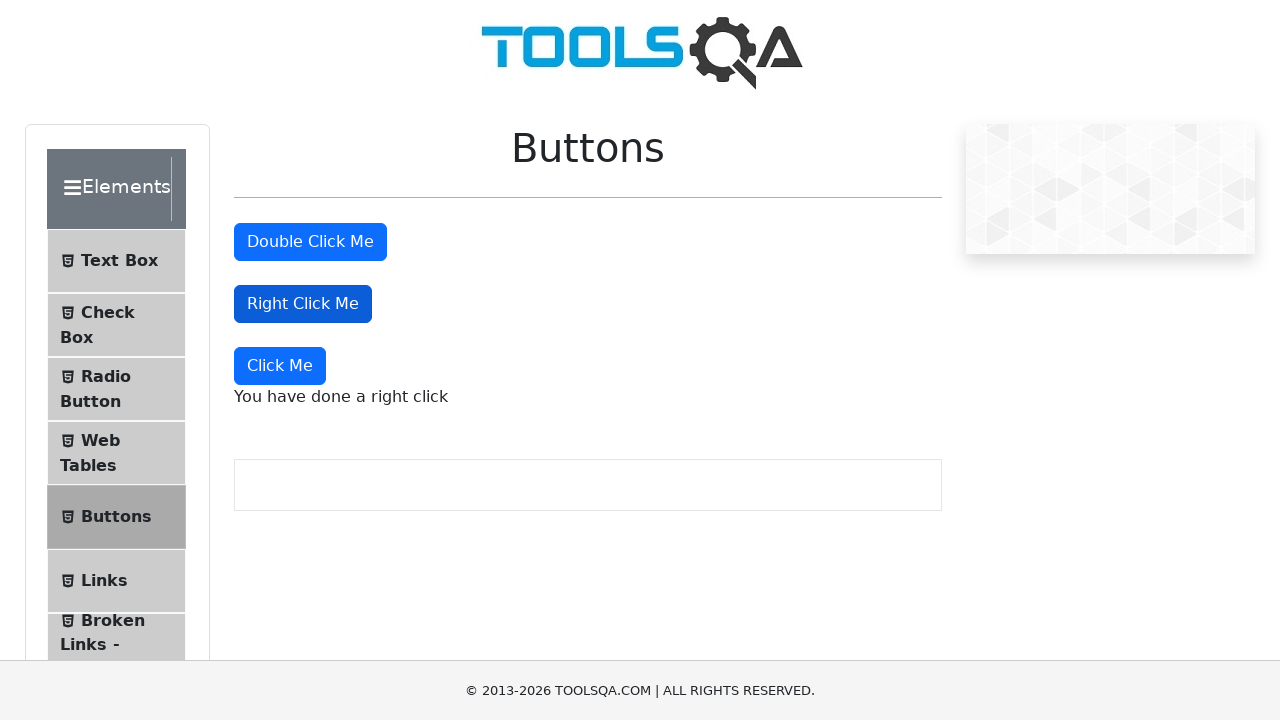